Verifies that the "About Us" navigation menu item is displayed on the VyTrack homepage

Starting URL: https://vytrack.com/

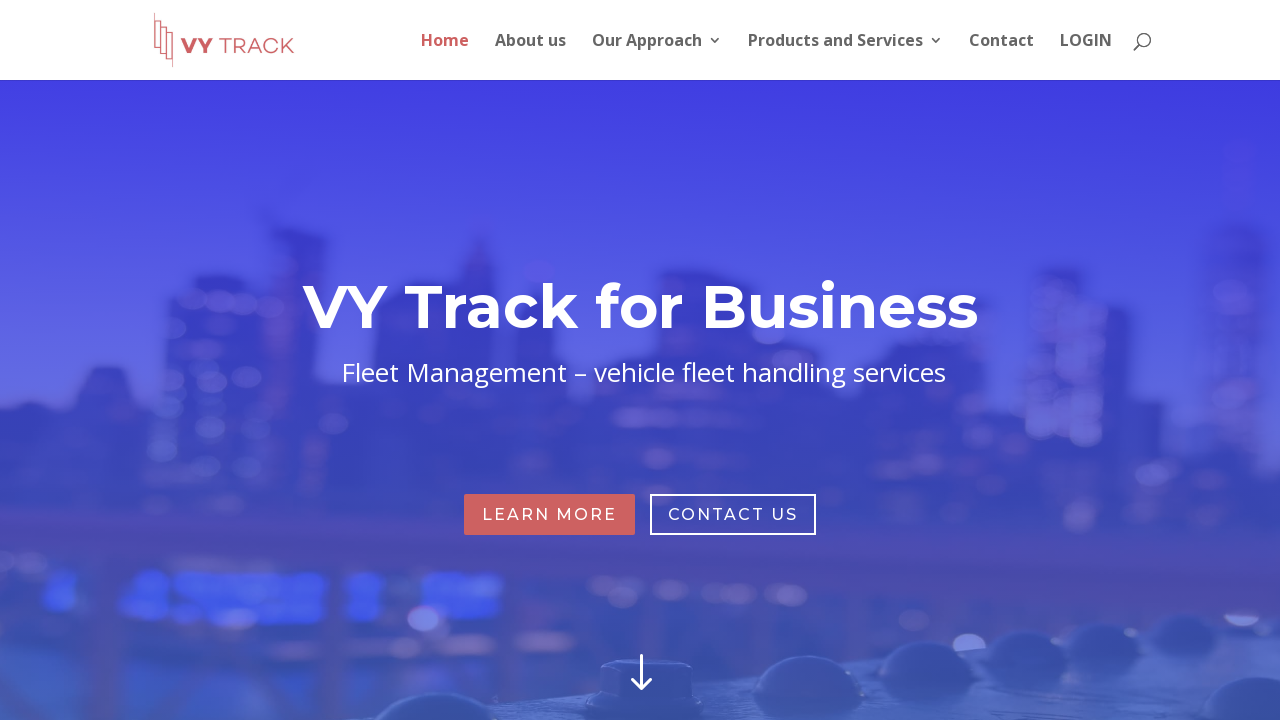

Navigated to VyTrack homepage
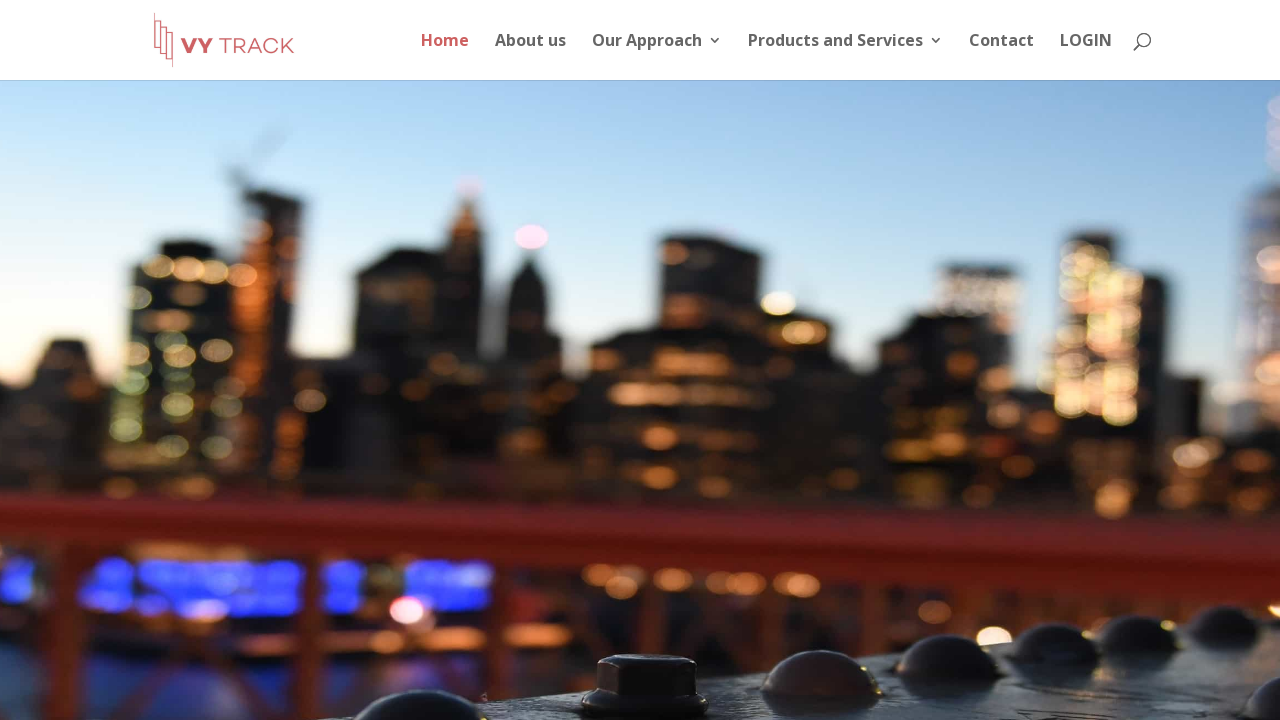

Located About Us menu item element
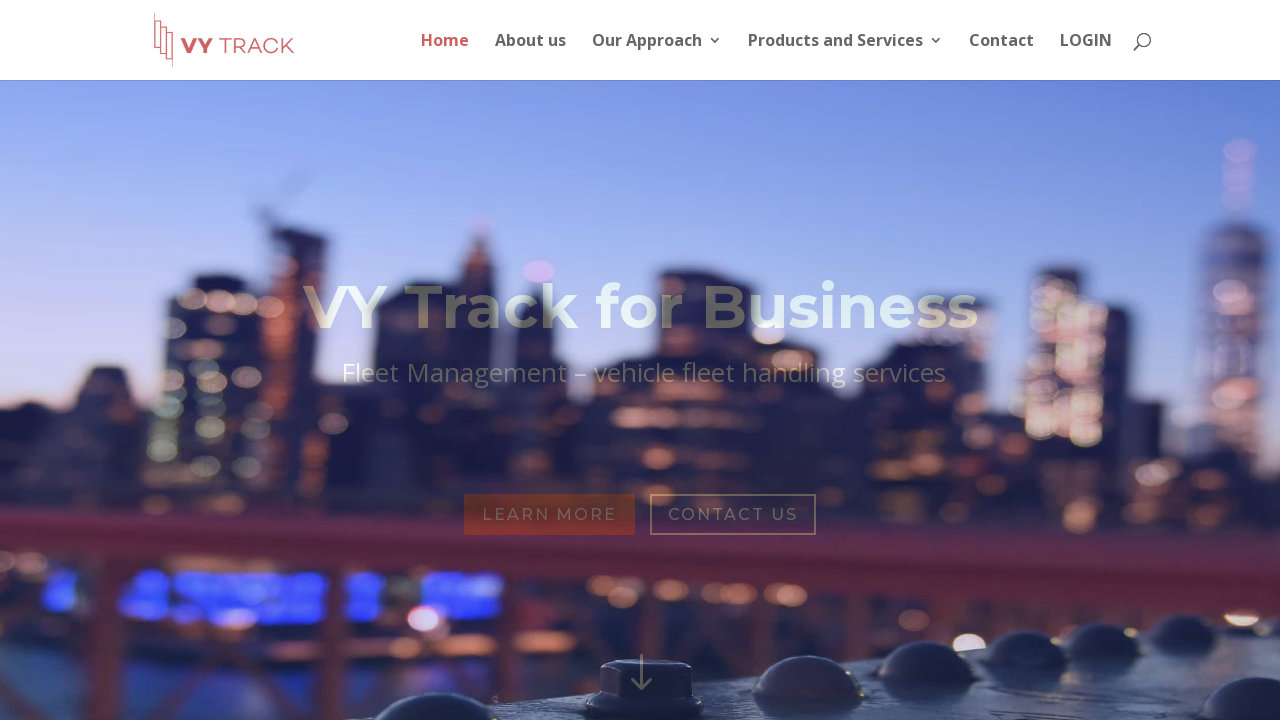

Waited for About Us menu item to become visible
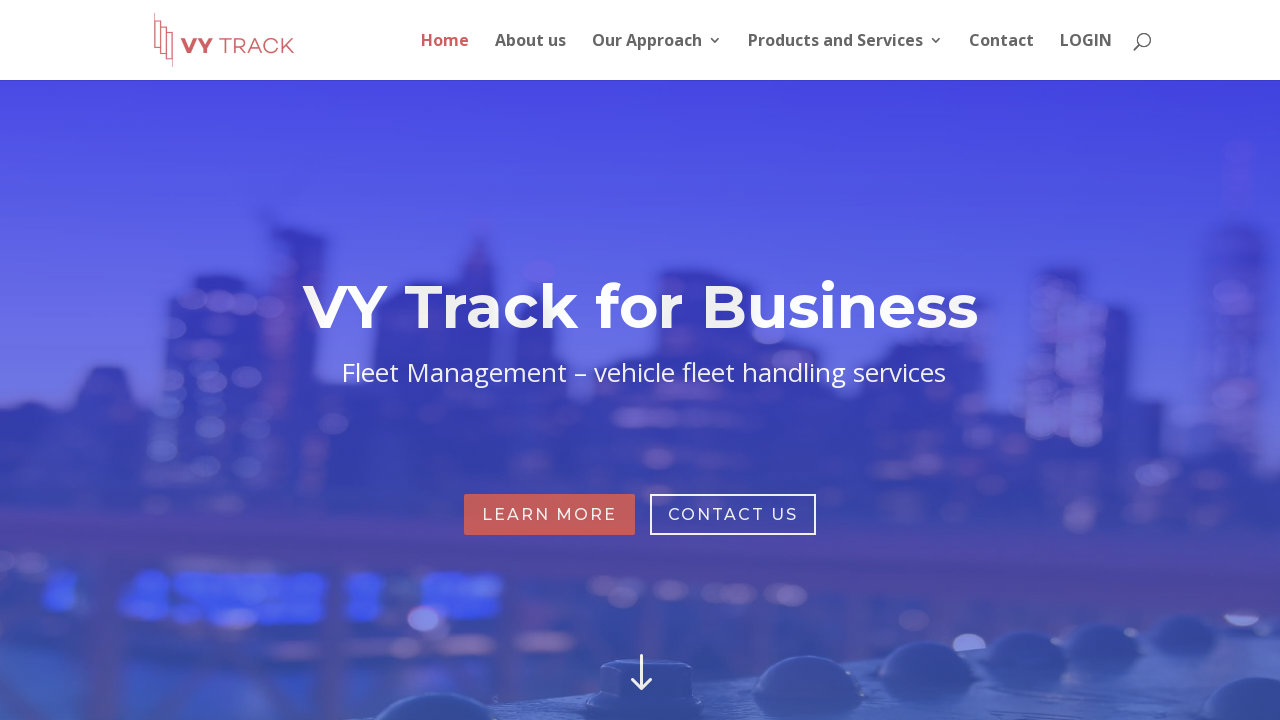

Verified About Us menu item is visible on the page
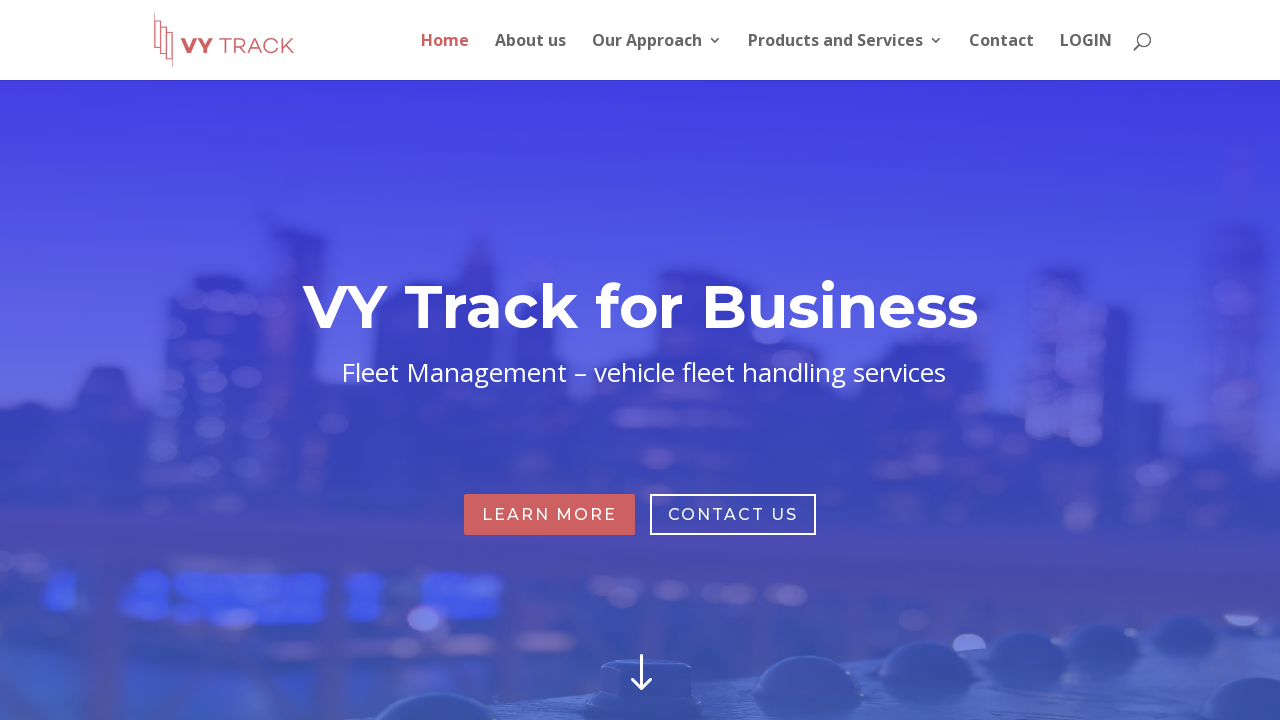

Retrieved and printed About Us menu item text content
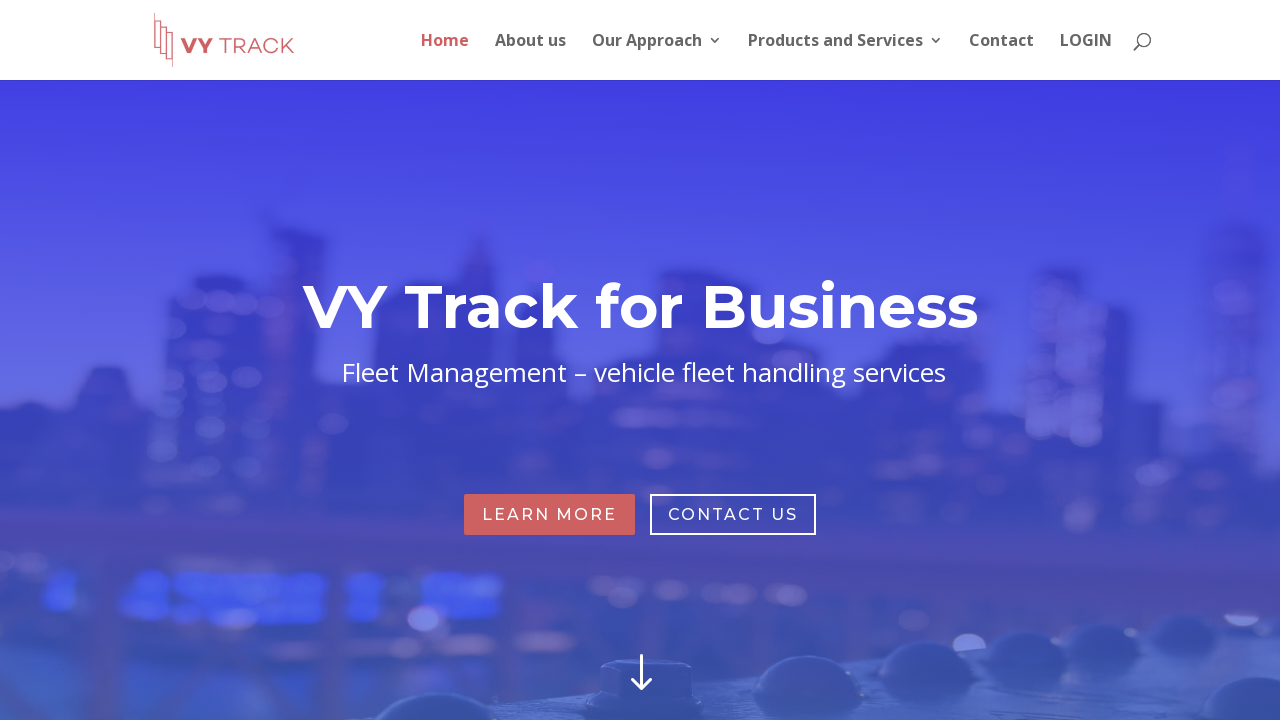

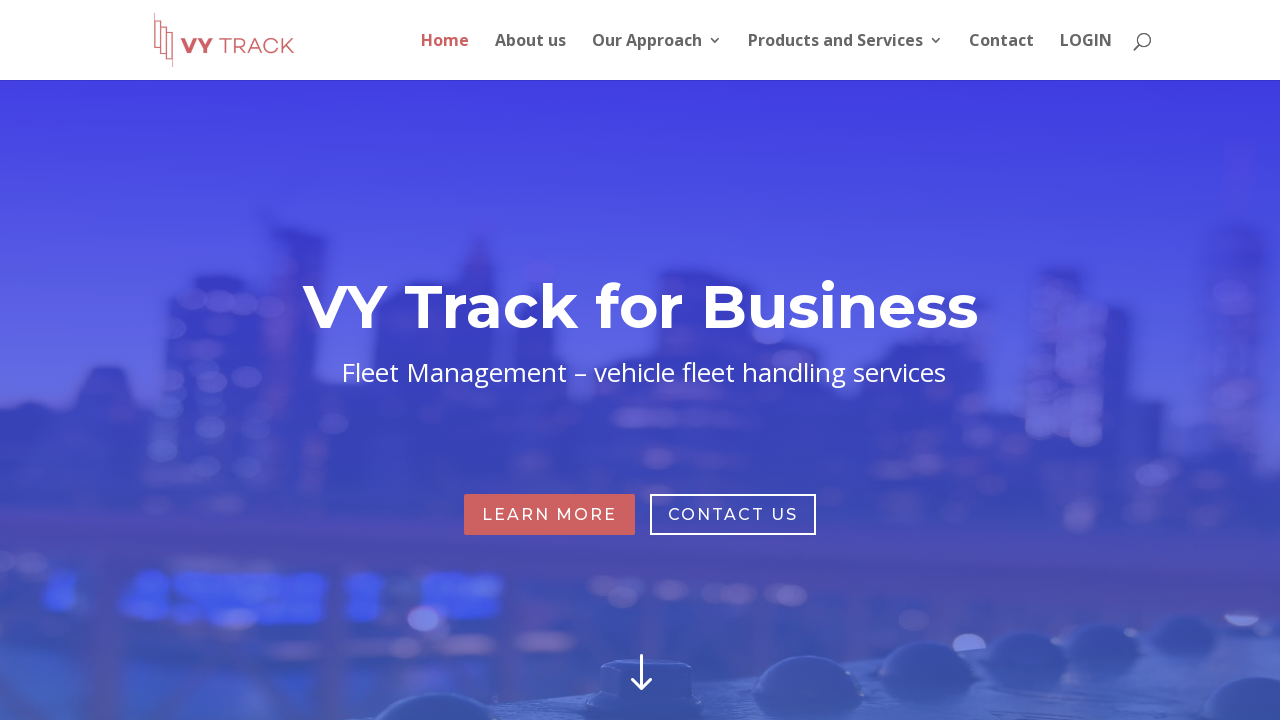